Tests scrolling to a button element and clicking it on a demo page that demonstrates JavaScript execution in Selenium

Starting URL: https://SunInJuly.github.io/execute_script.html

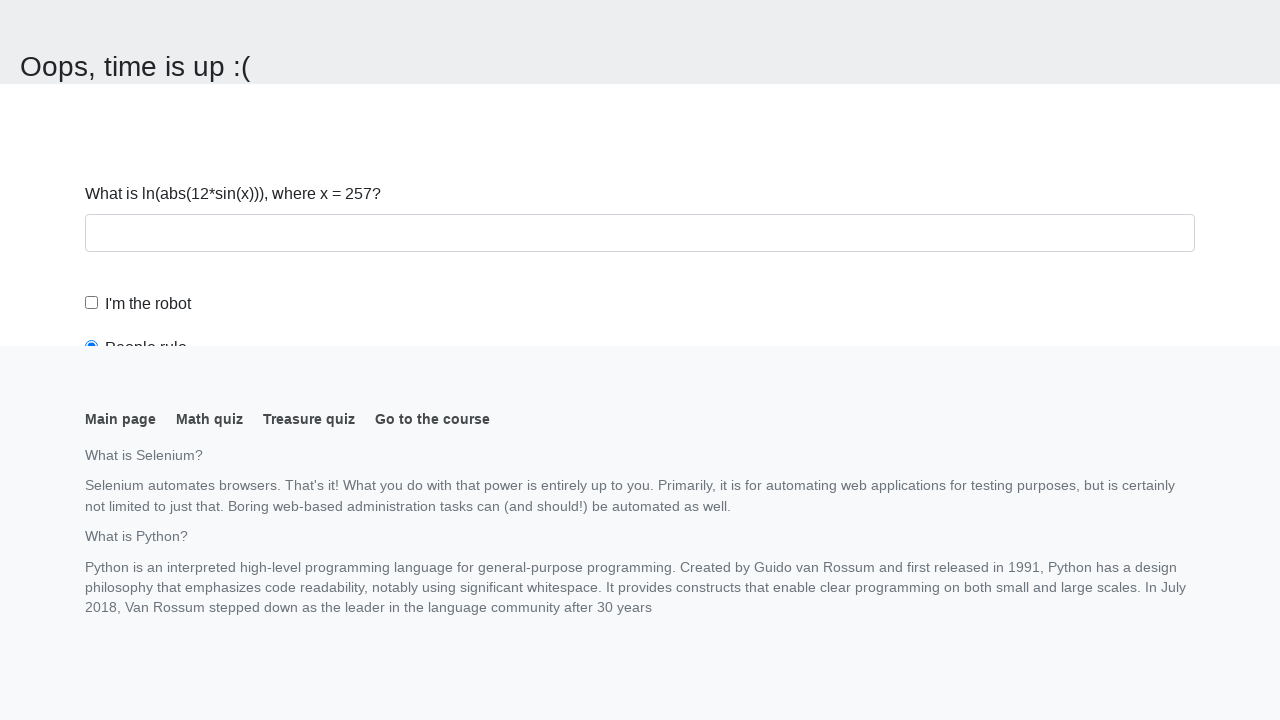

Navigated to execute_script demo page
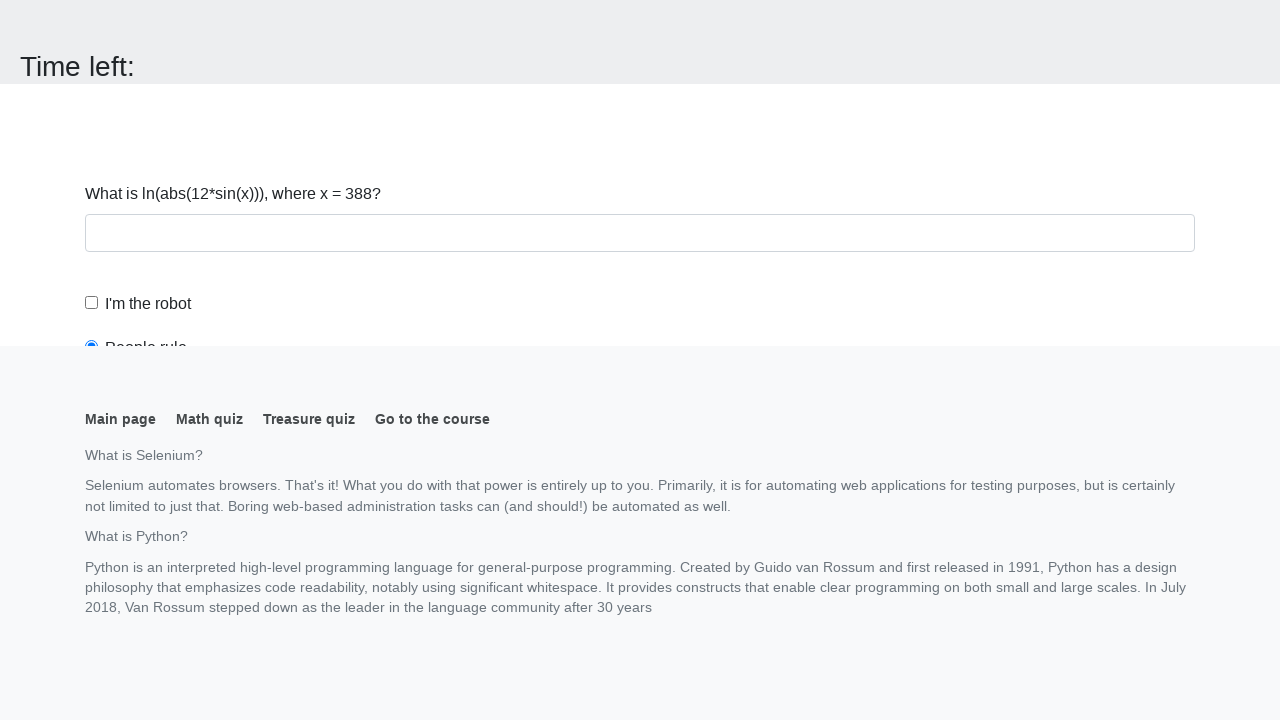

Located button element
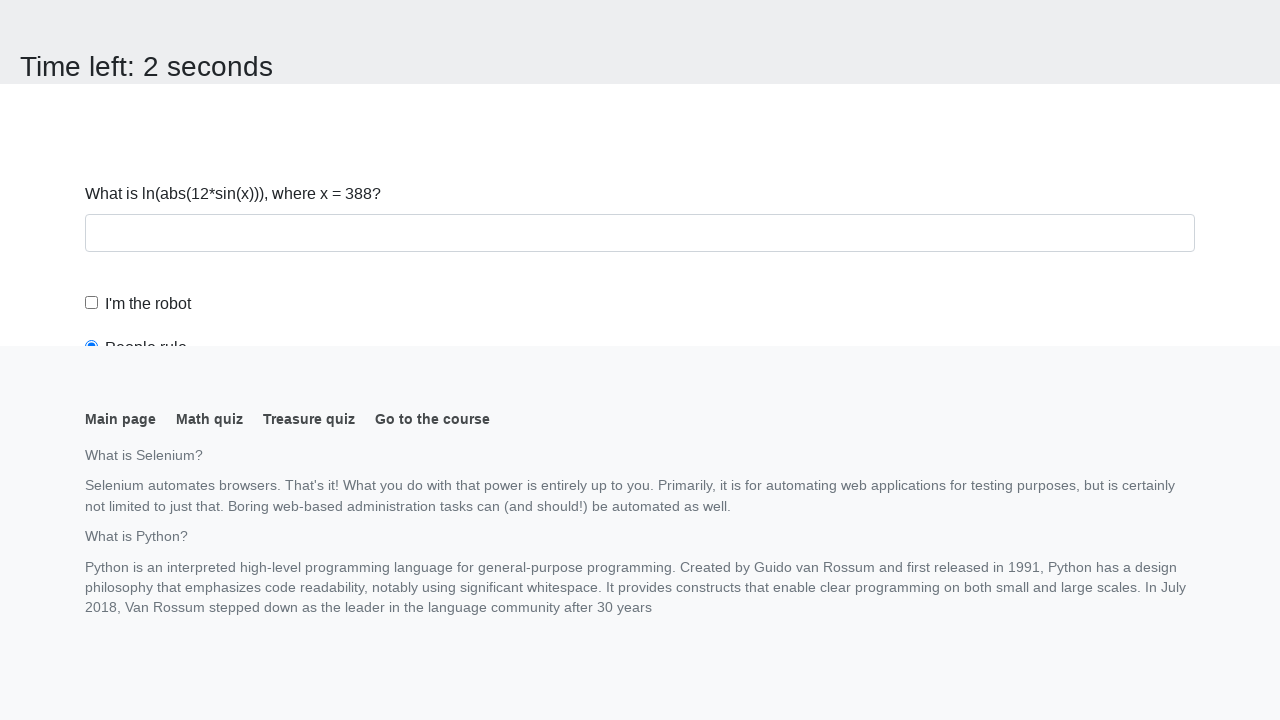

Scrolled to button element
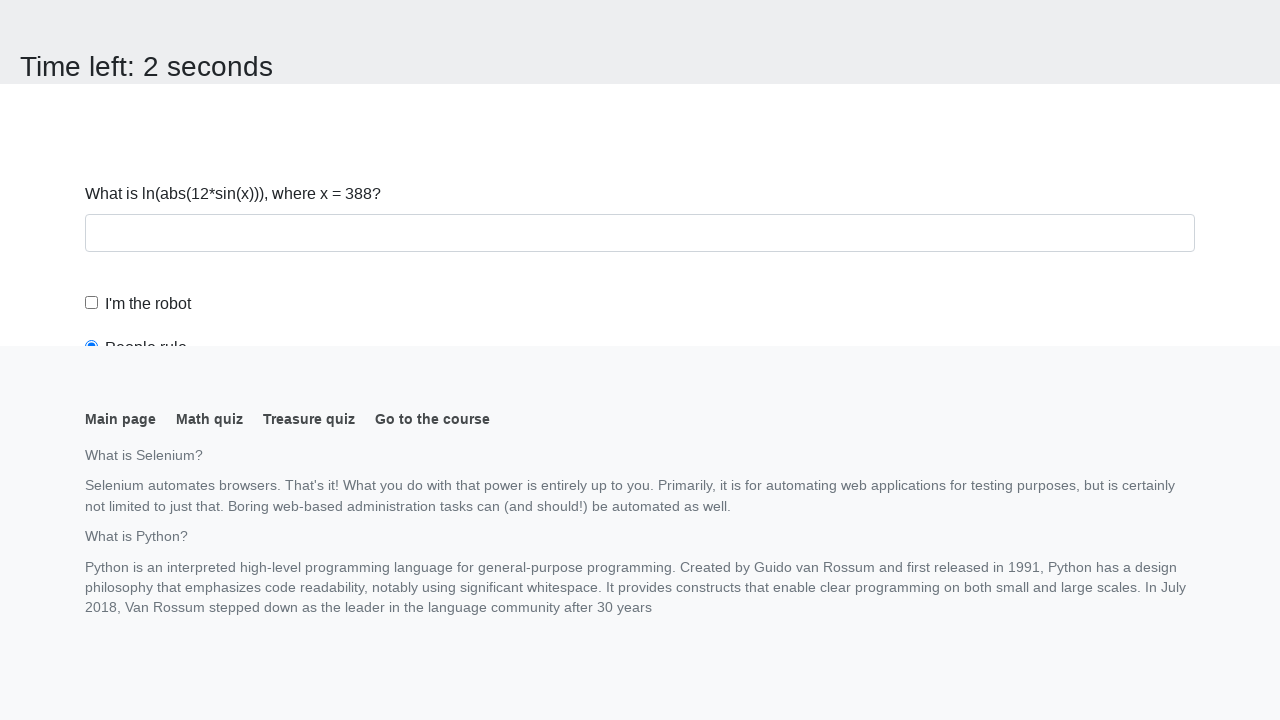

Clicked the button at (123, 20) on button
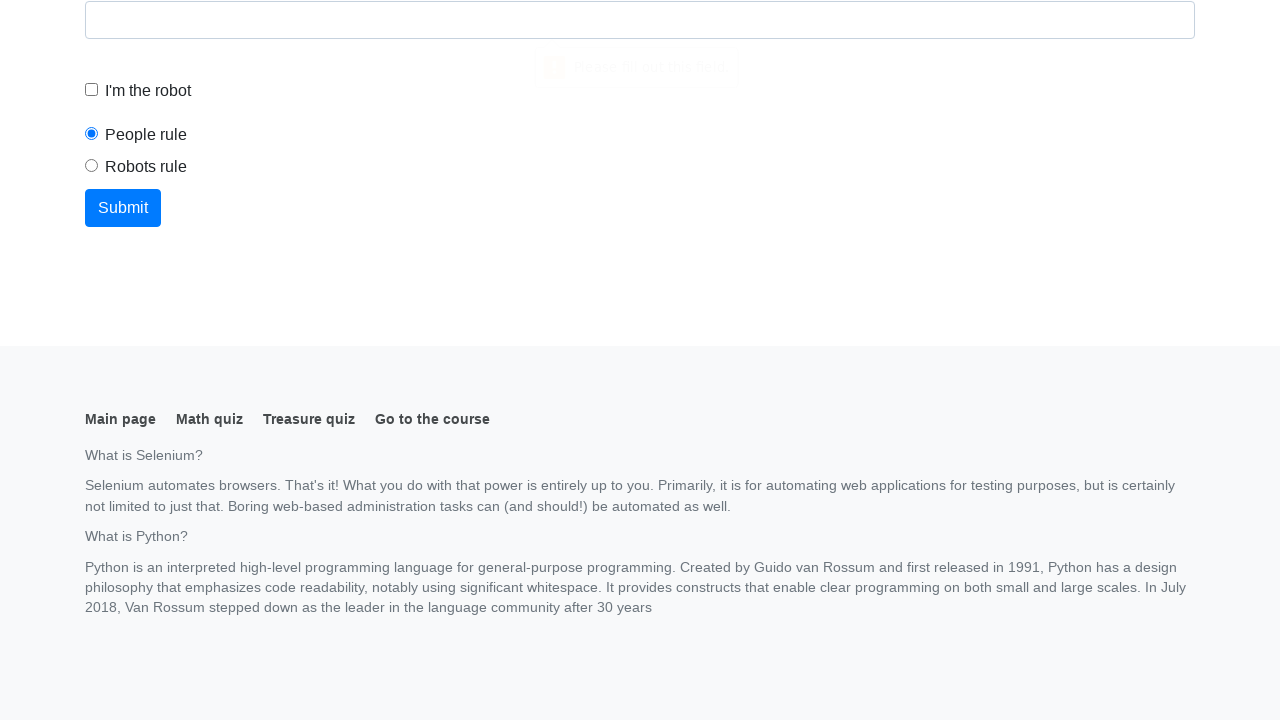

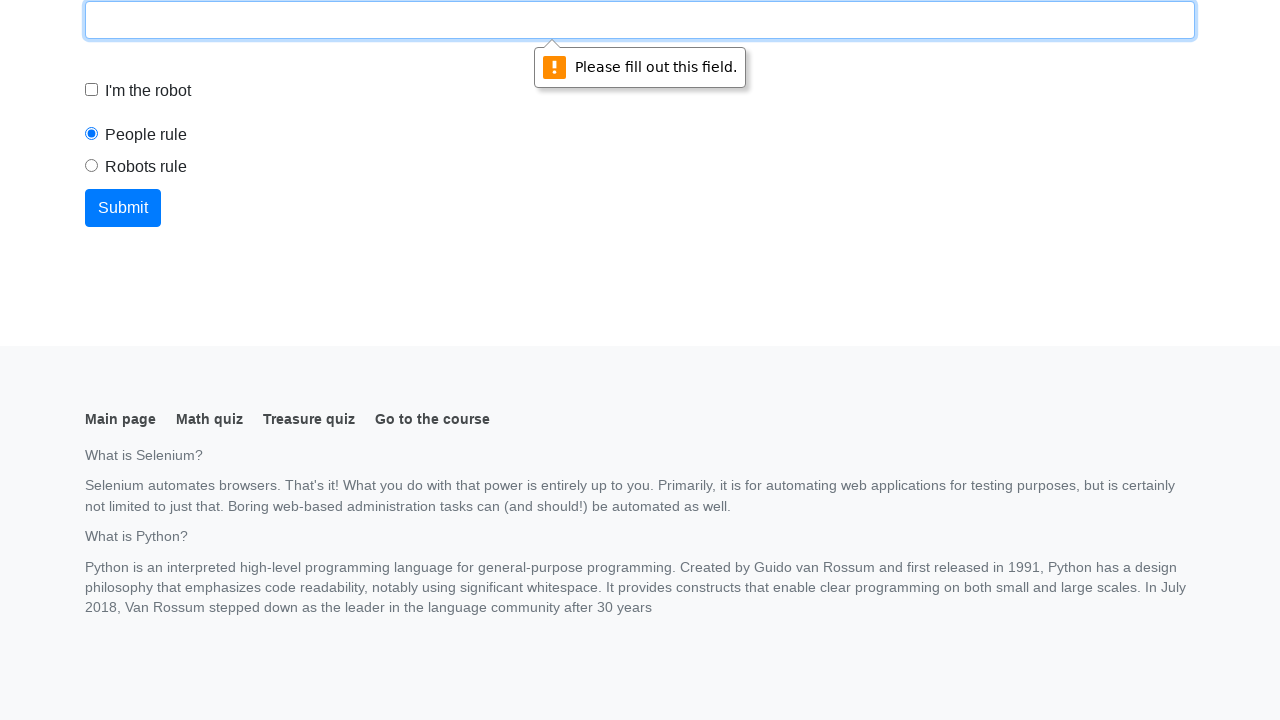